Tests that the Apple website footer contains links by scrolling to the bottom of the page and verifying footer links are present

Starting URL: https://www.apple.com

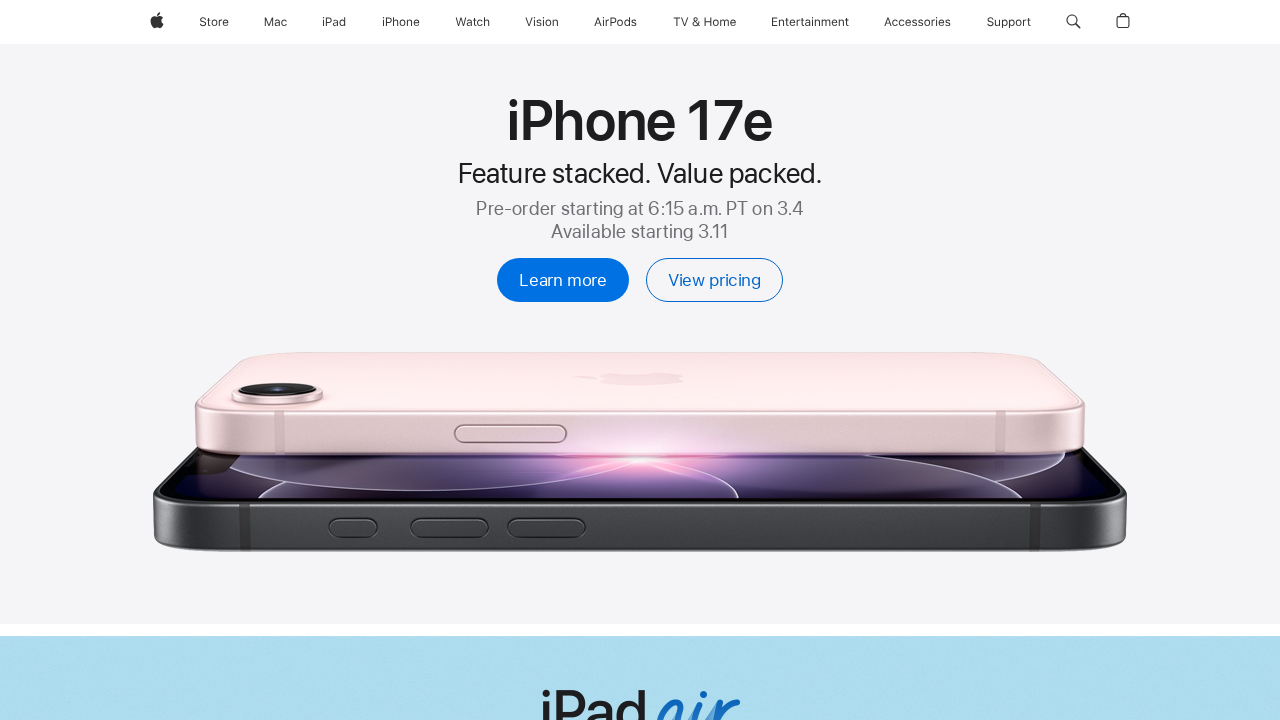

Scrolled to the bottom of the page to reveal footer
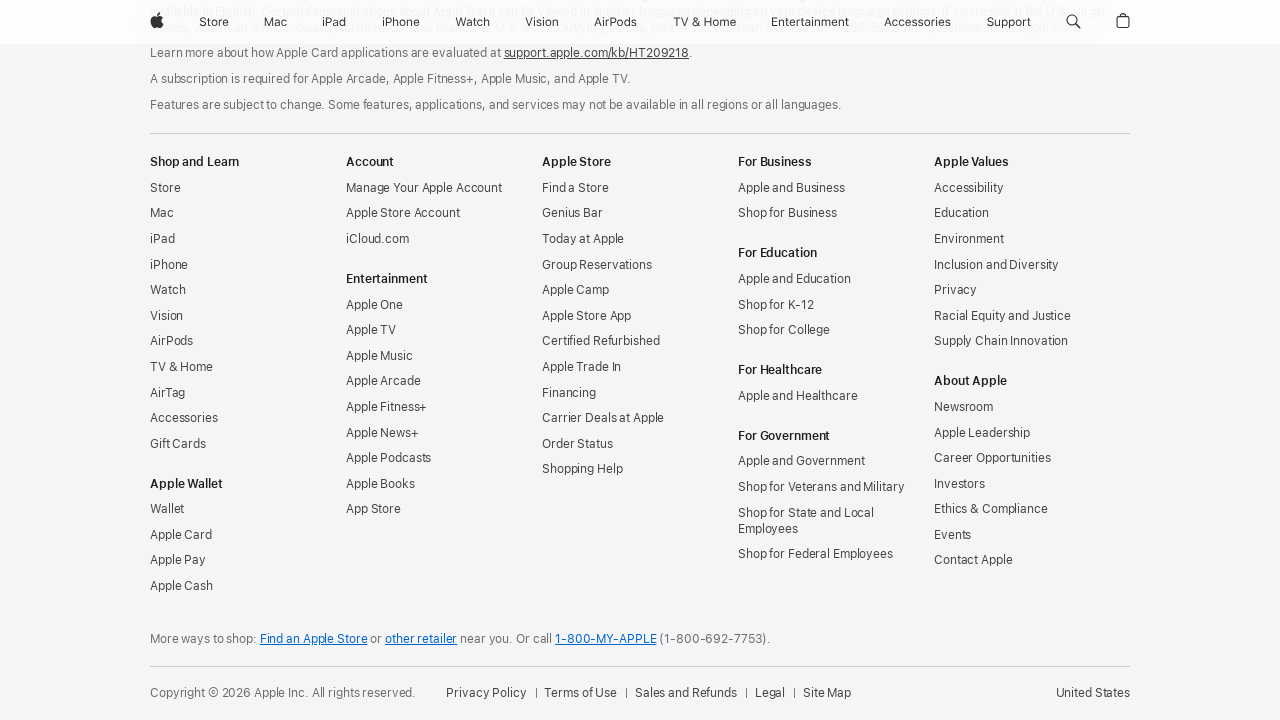

Waited for footer links to be present
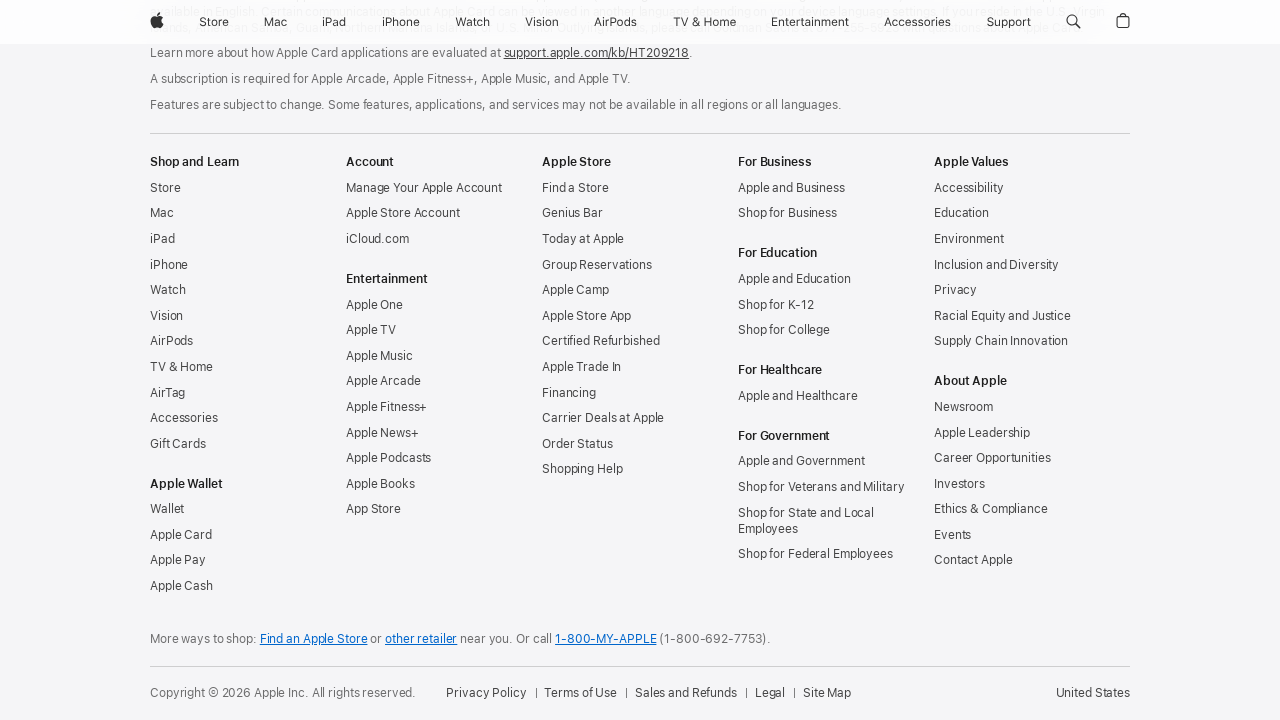

Located all footer links
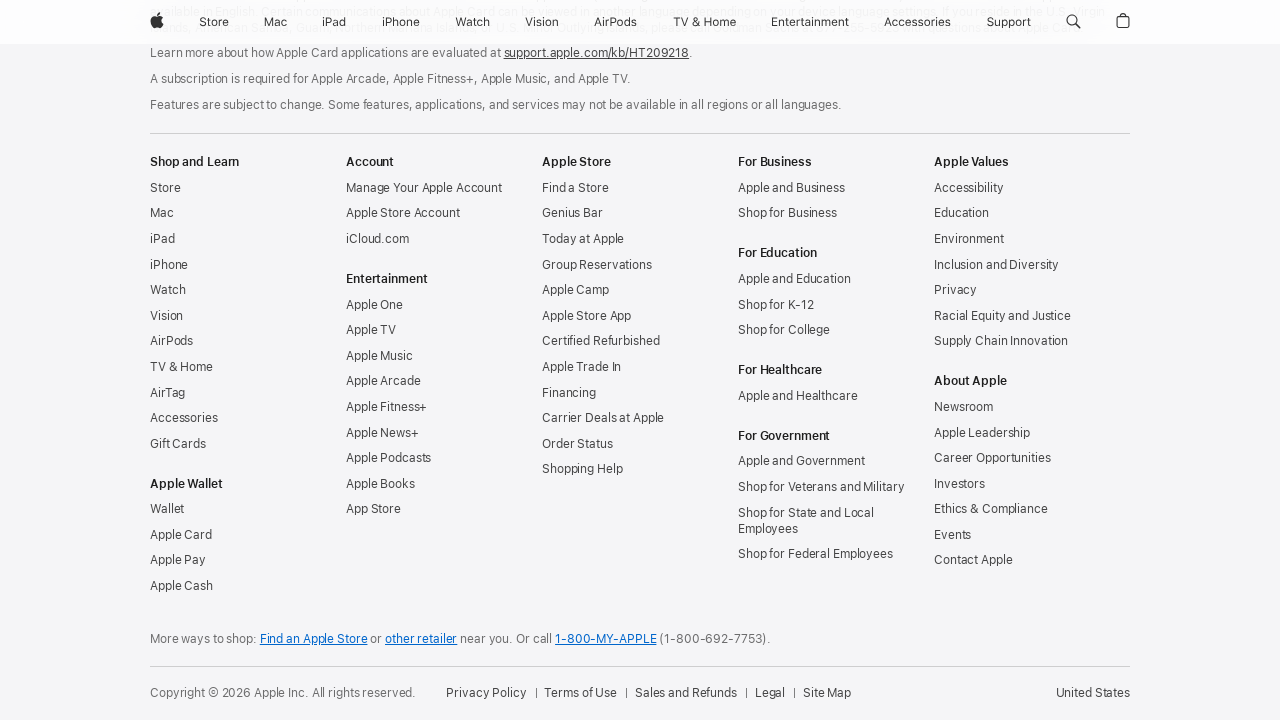

Verified that footer contains at least one link
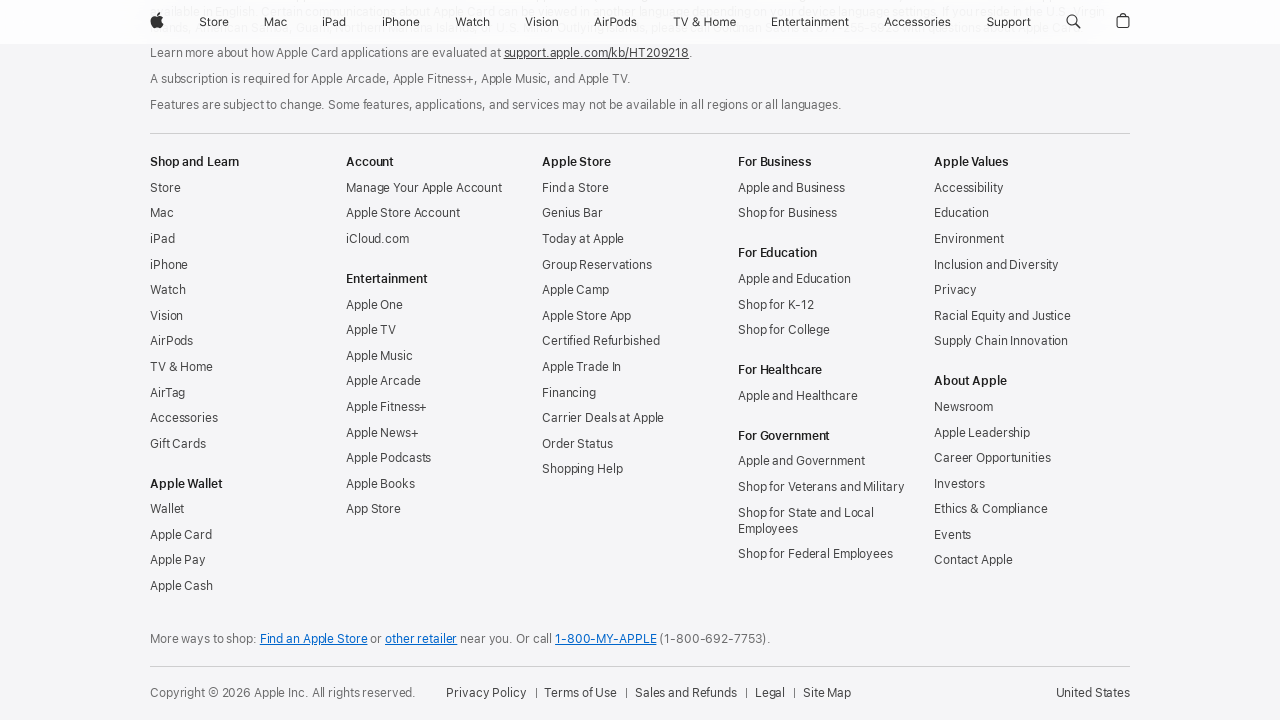

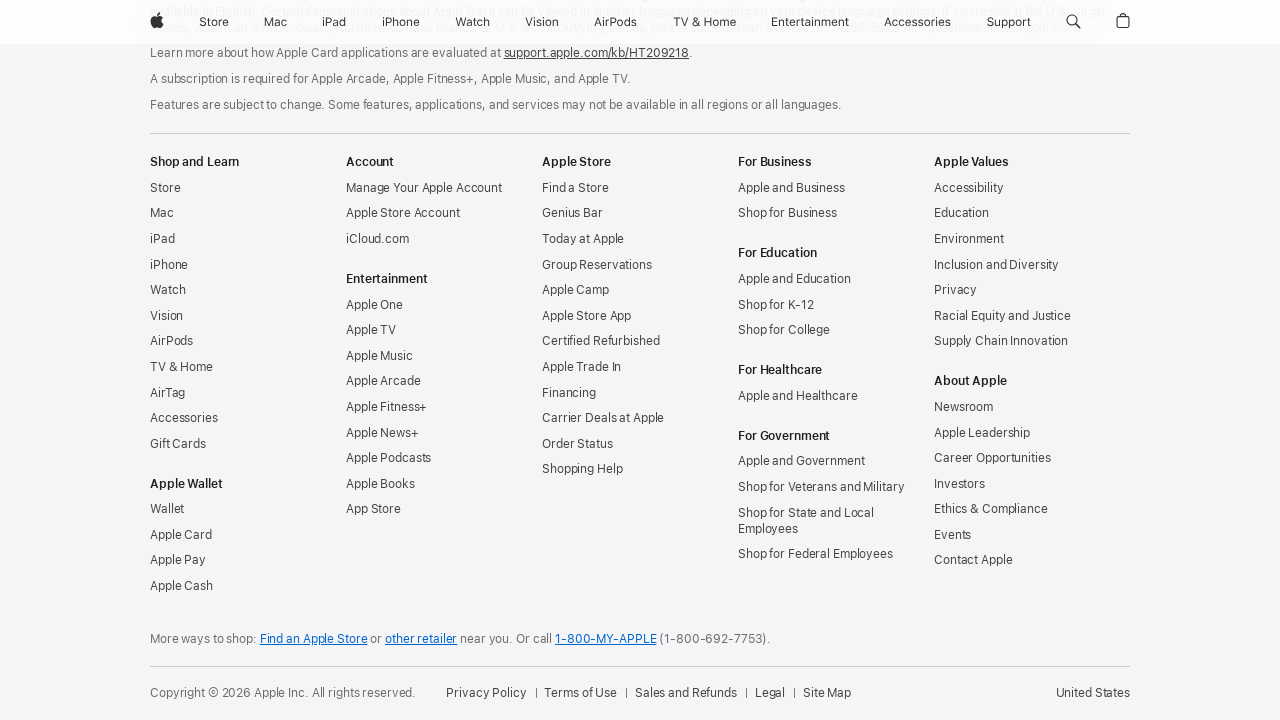